Tests that edits are saved when the input loses focus (blur event)

Starting URL: https://demo.playwright.dev/todomvc

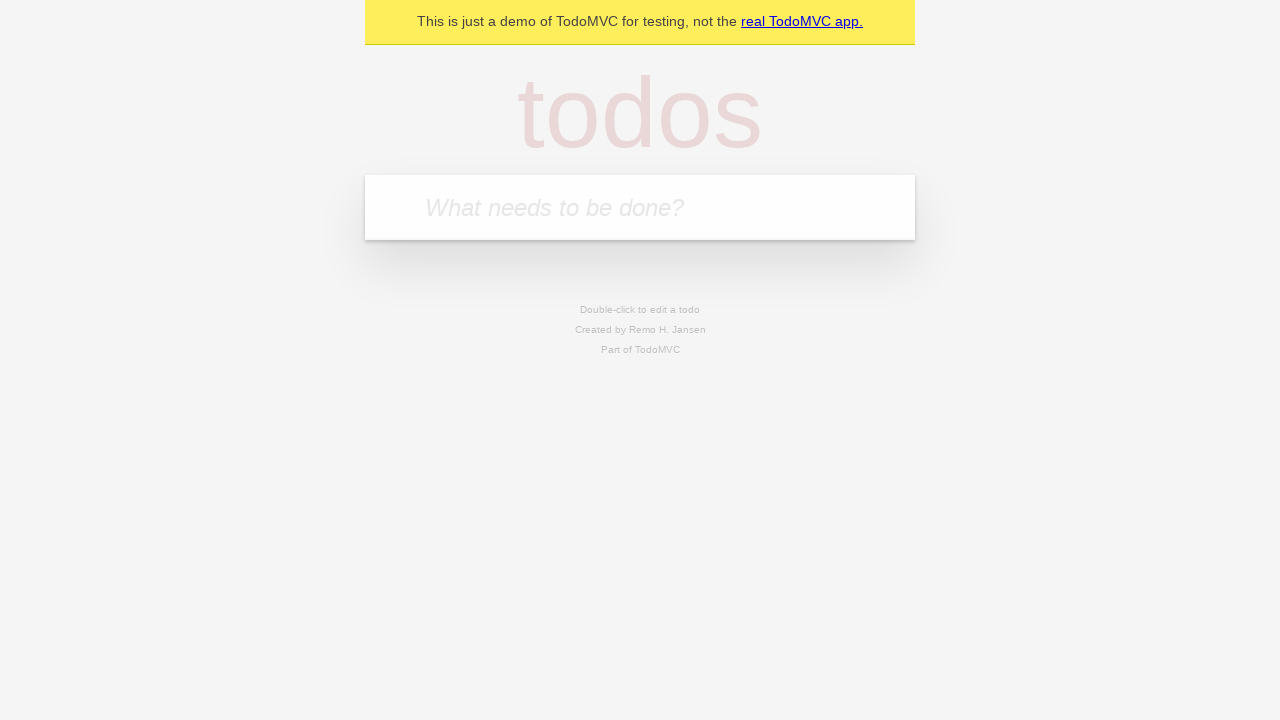

Filled new todo input with 'buy some cheese' on internal:attr=[placeholder="What needs to be done?"i]
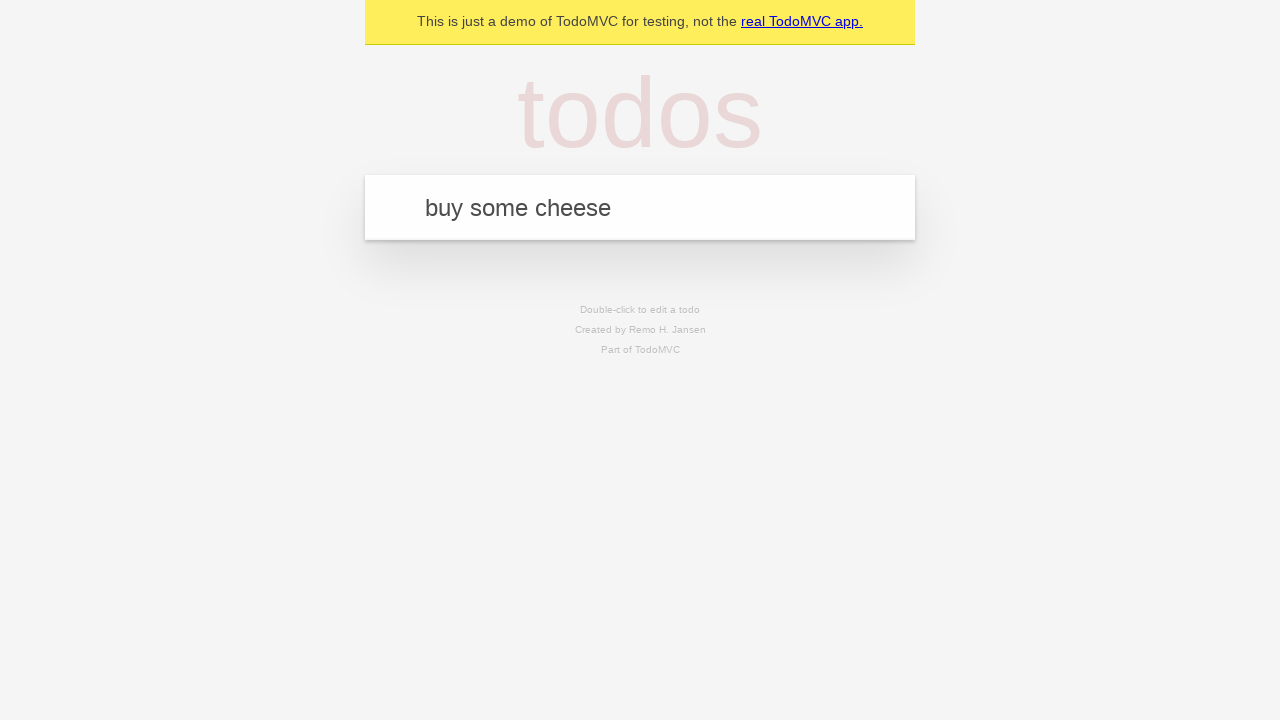

Pressed Enter to create todo 'buy some cheese' on internal:attr=[placeholder="What needs to be done?"i]
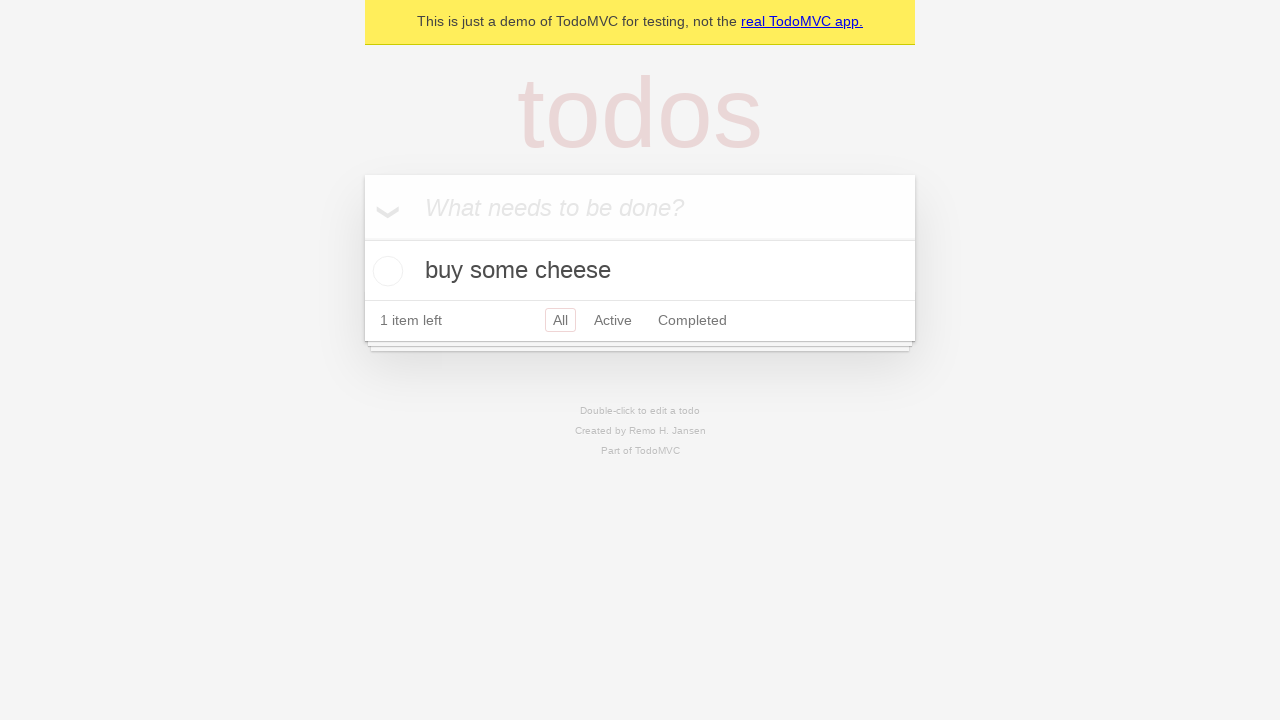

Filled new todo input with 'feed the cat' on internal:attr=[placeholder="What needs to be done?"i]
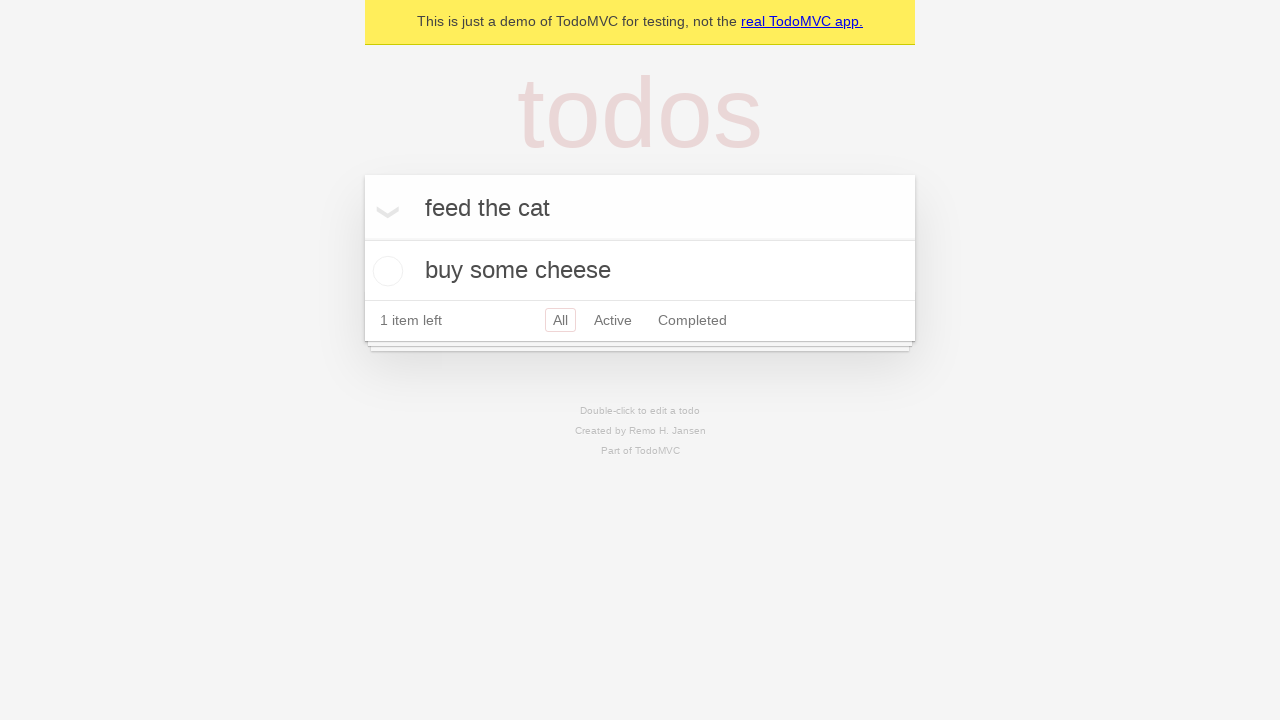

Pressed Enter to create todo 'feed the cat' on internal:attr=[placeholder="What needs to be done?"i]
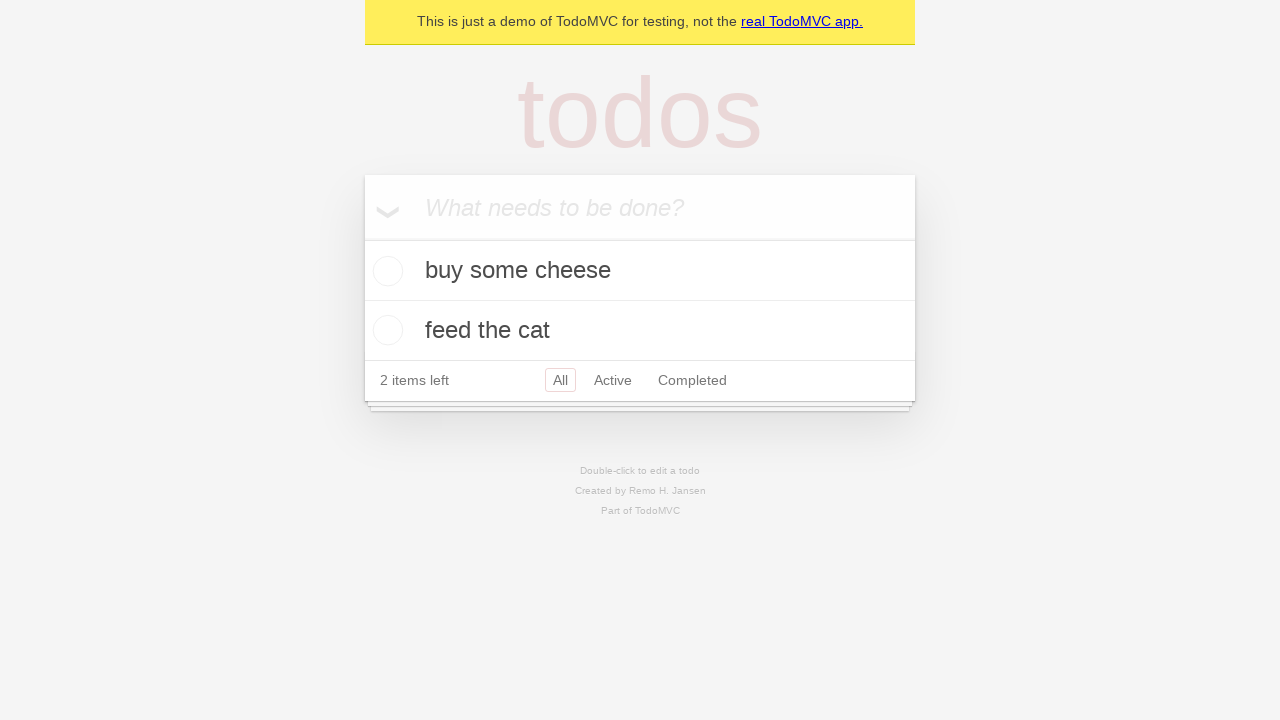

Filled new todo input with 'book a doctors appointment' on internal:attr=[placeholder="What needs to be done?"i]
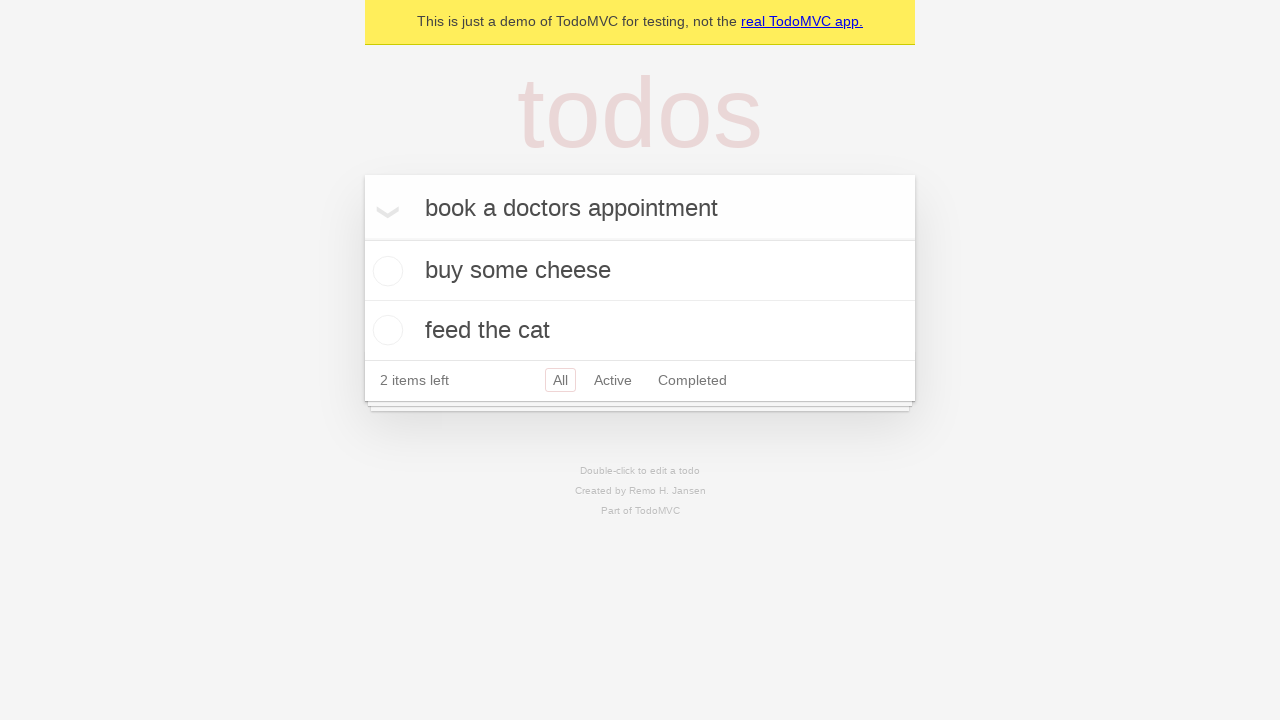

Pressed Enter to create todo 'book a doctors appointment' on internal:attr=[placeholder="What needs to be done?"i]
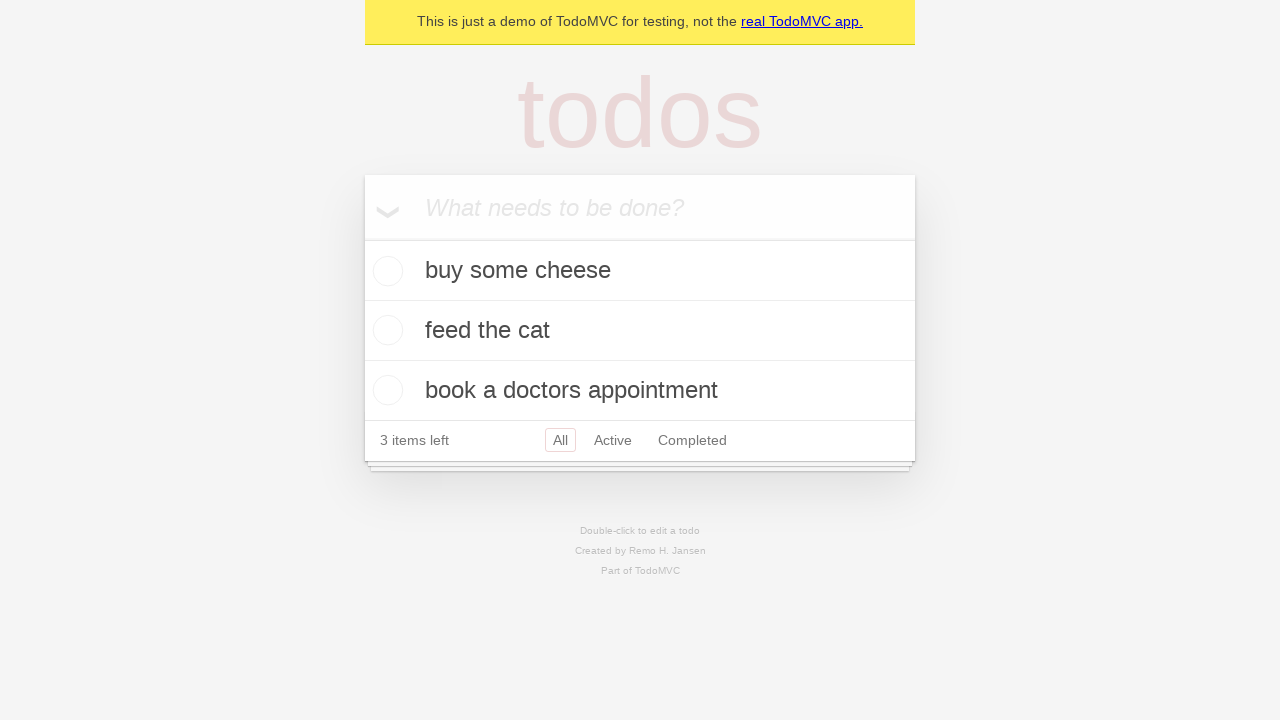

Double-clicked second todo item to enter edit mode at (640, 331) on internal:testid=[data-testid="todo-item"s] >> nth=1
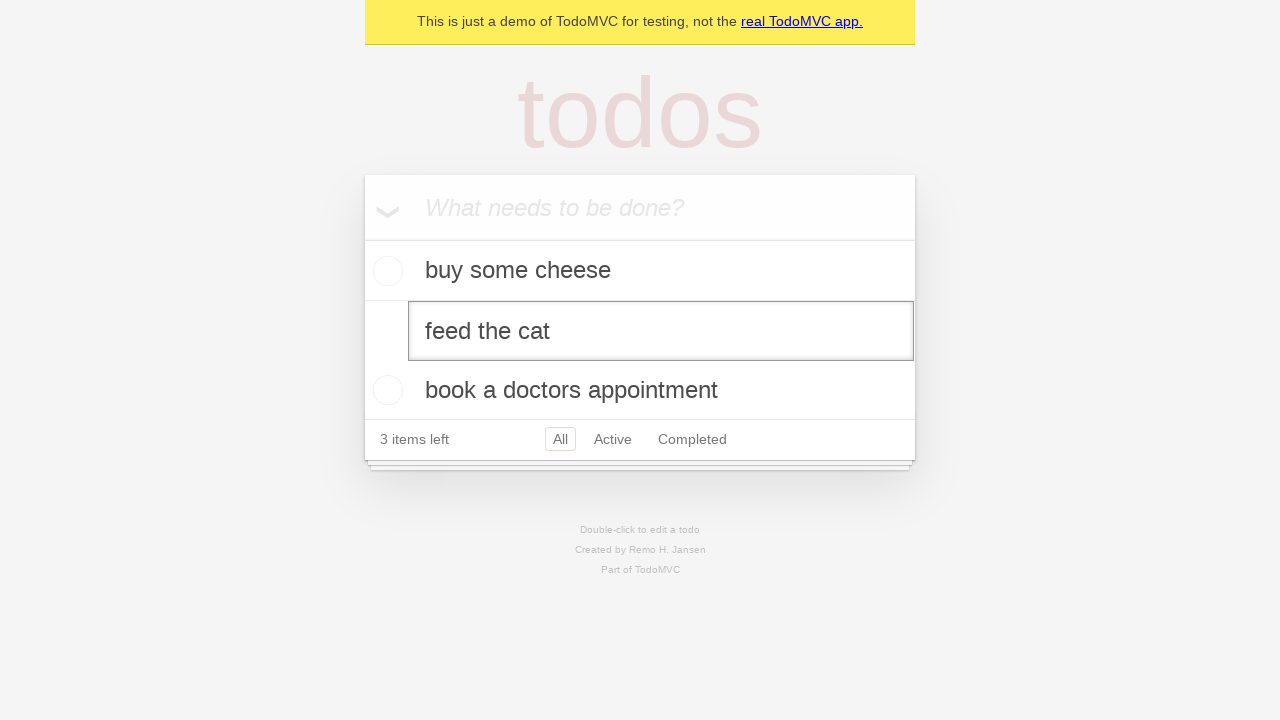

Filled edit box with 'buy some sausages' on internal:testid=[data-testid="todo-item"s] >> nth=1 >> internal:role=textbox[nam
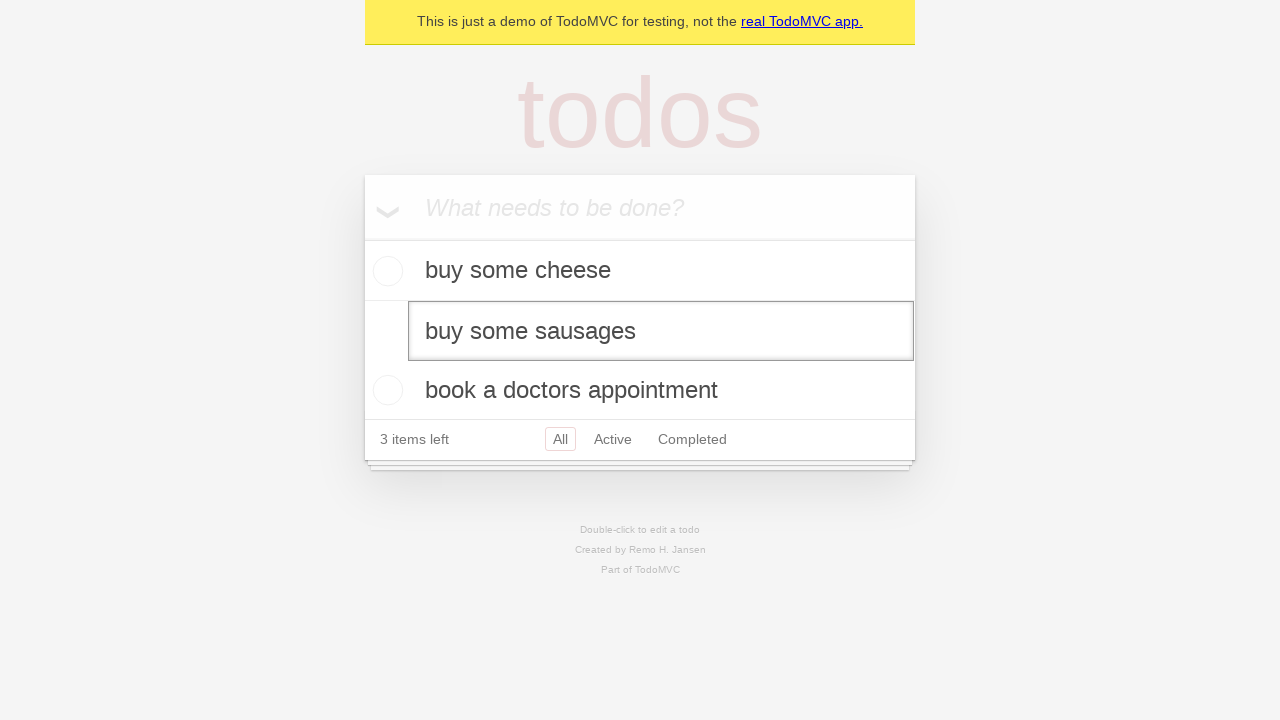

Dispatched blur event to trigger save on edit
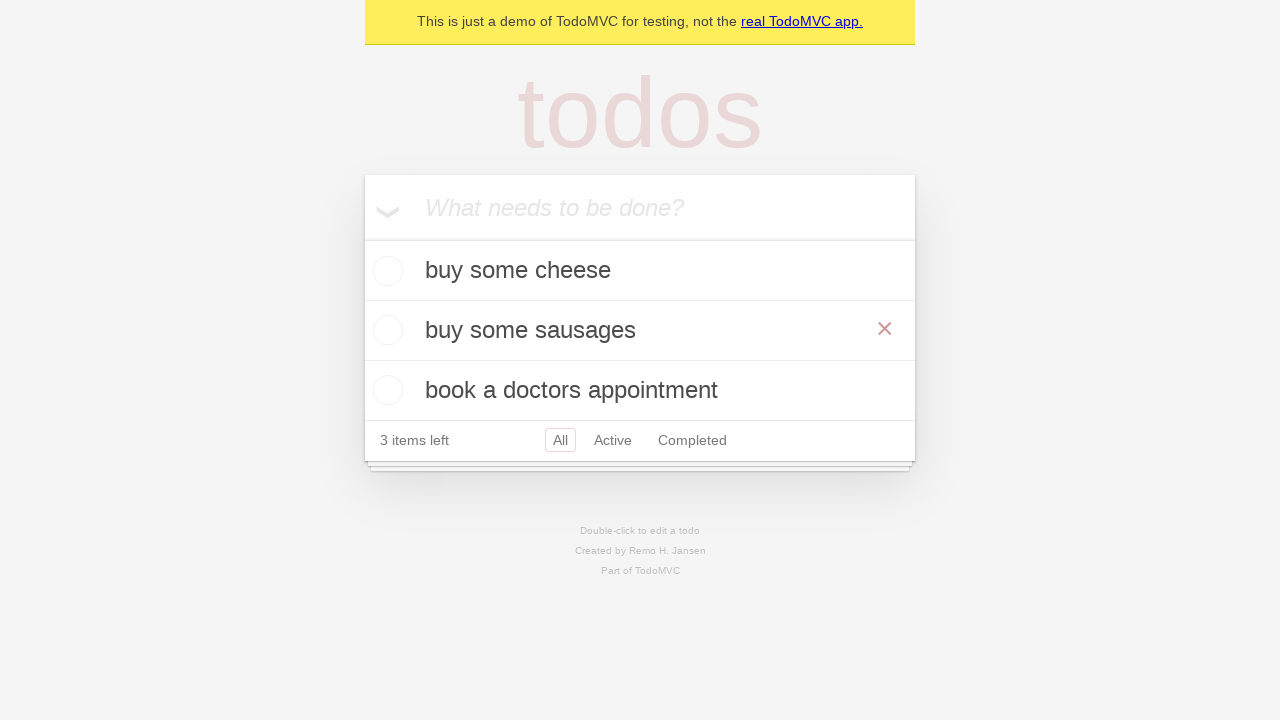

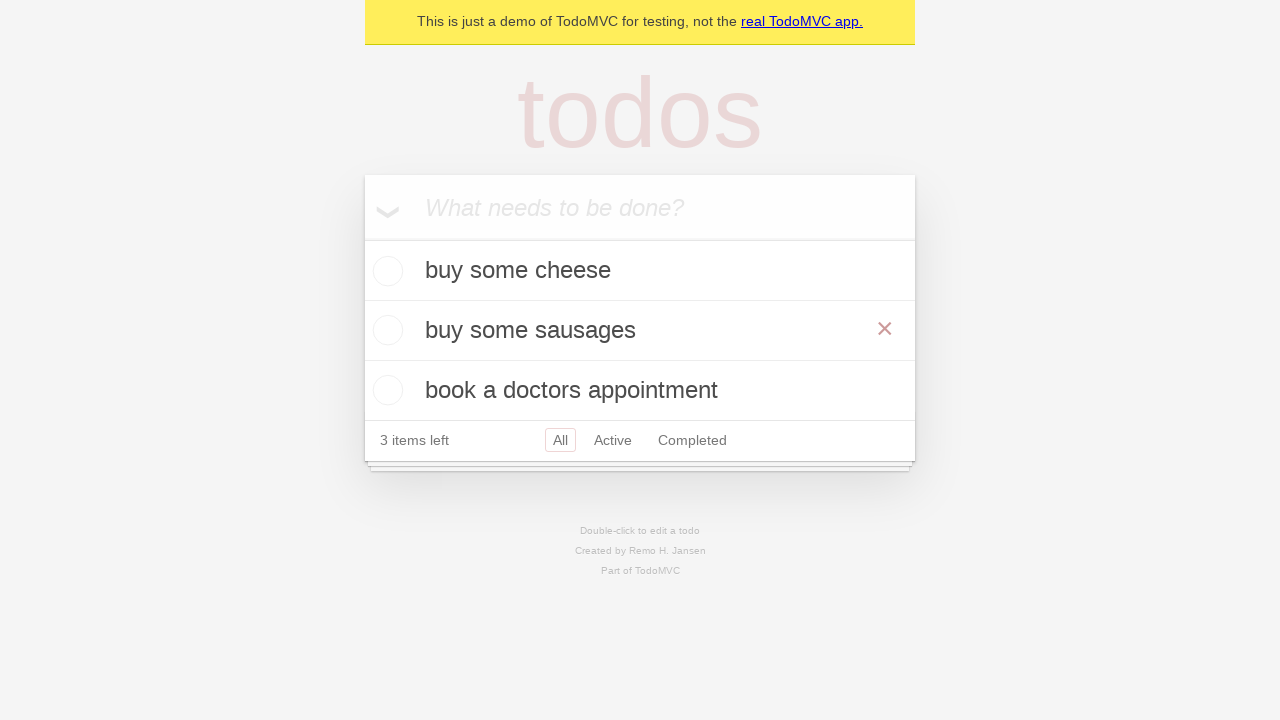